Tests deleting a pet type by navigating to a pet types section and clicking the delete button on the first pet type entry.

Starting URL: https://client.sana-commerce.dev/

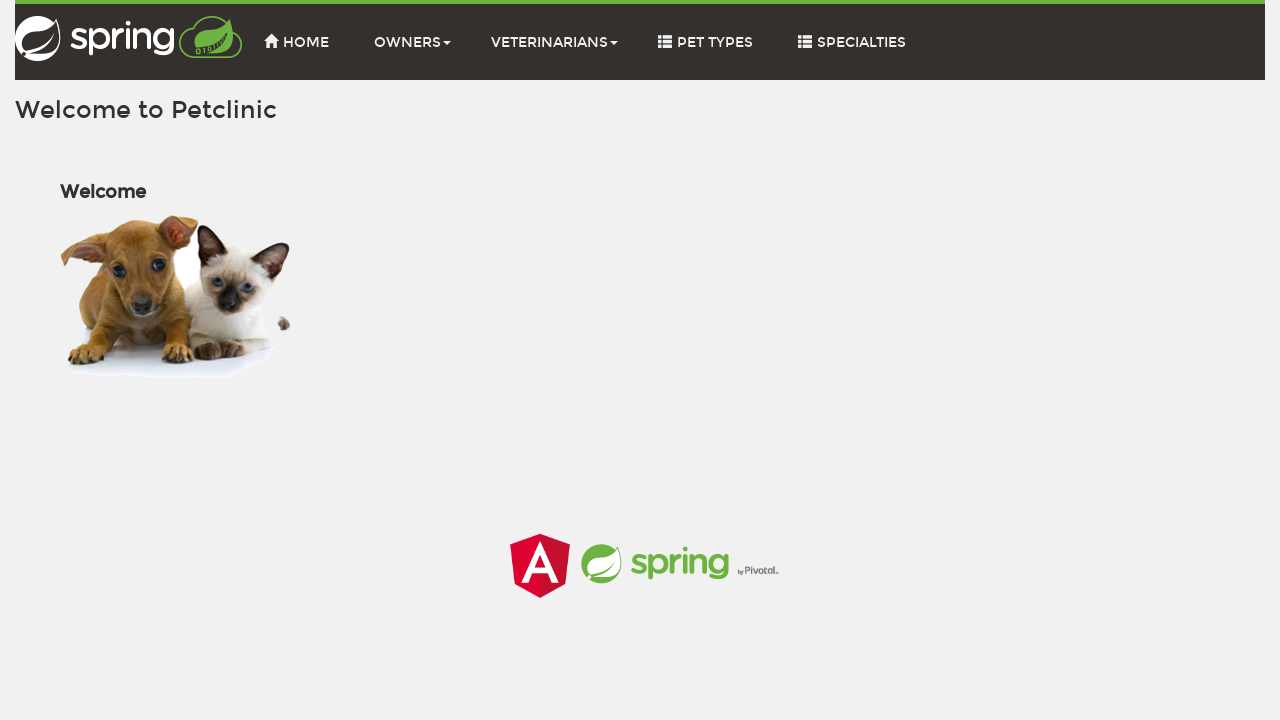

Clicked on the 4th navigation item to navigate to Pet Types section at (708, 42) on li:nth-child(4) > a
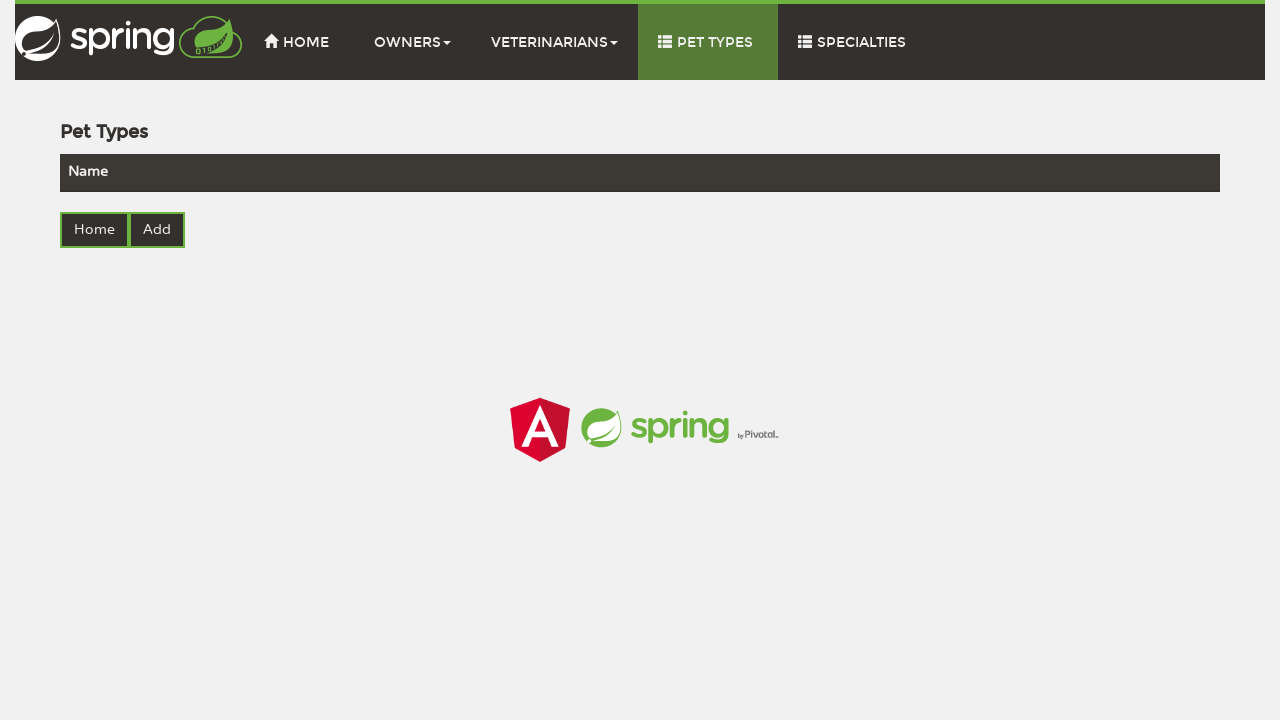

Clicked the delete button on the first pet type entry at (816, 218) on tr:nth-child(1) .deletePet
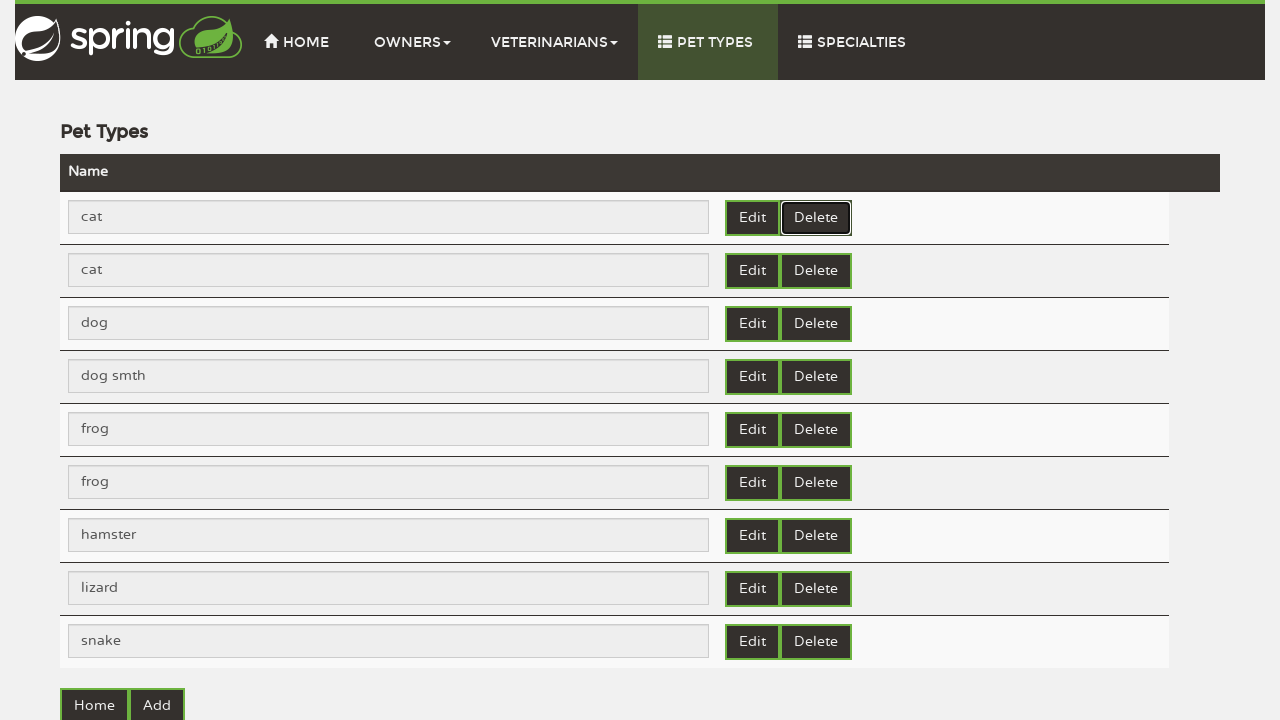

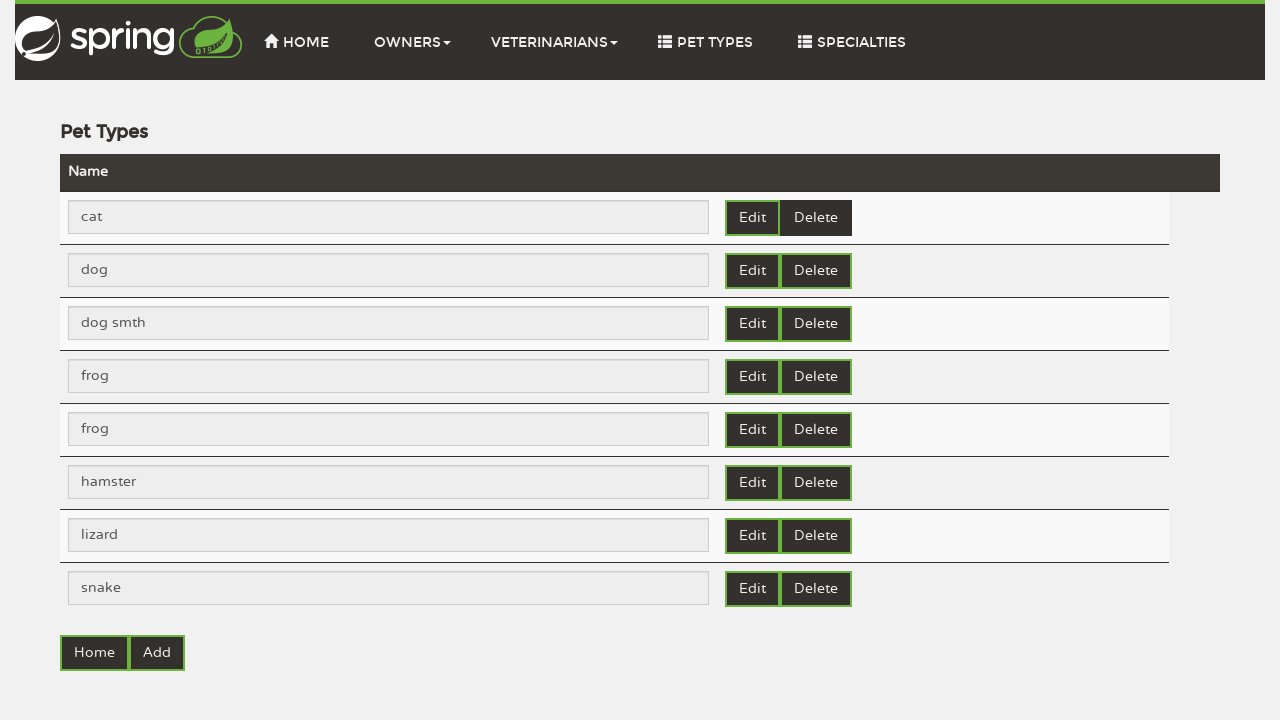